Firefox browser test that navigates to the Rahul Shetty Academy homepage

Starting URL: https://rahulshettyacademy.com

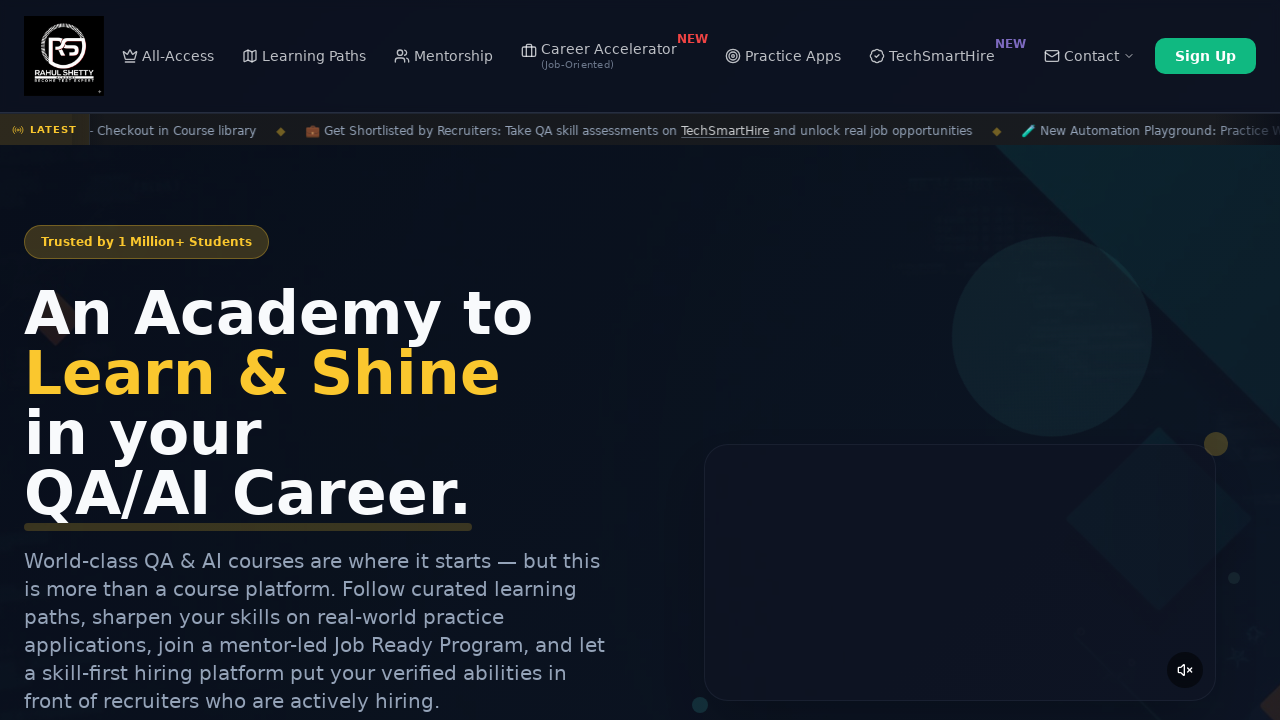

Waited for page to fully load (domcontentloaded state)
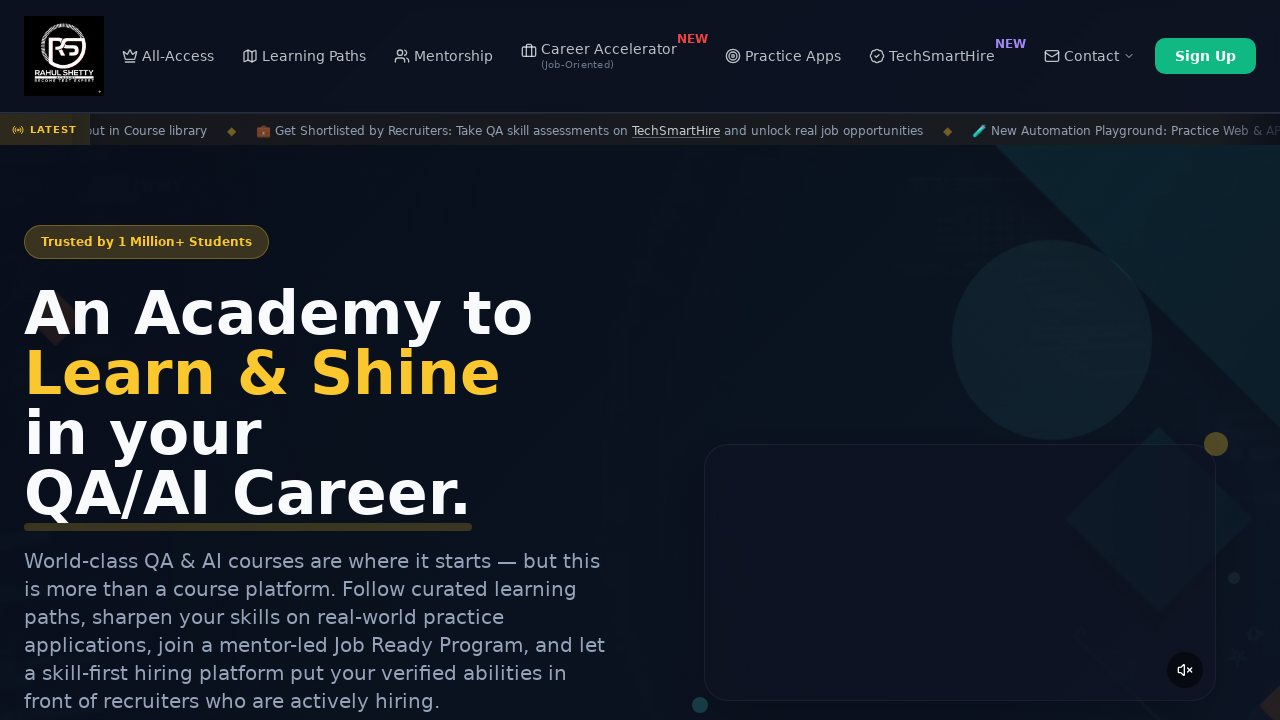

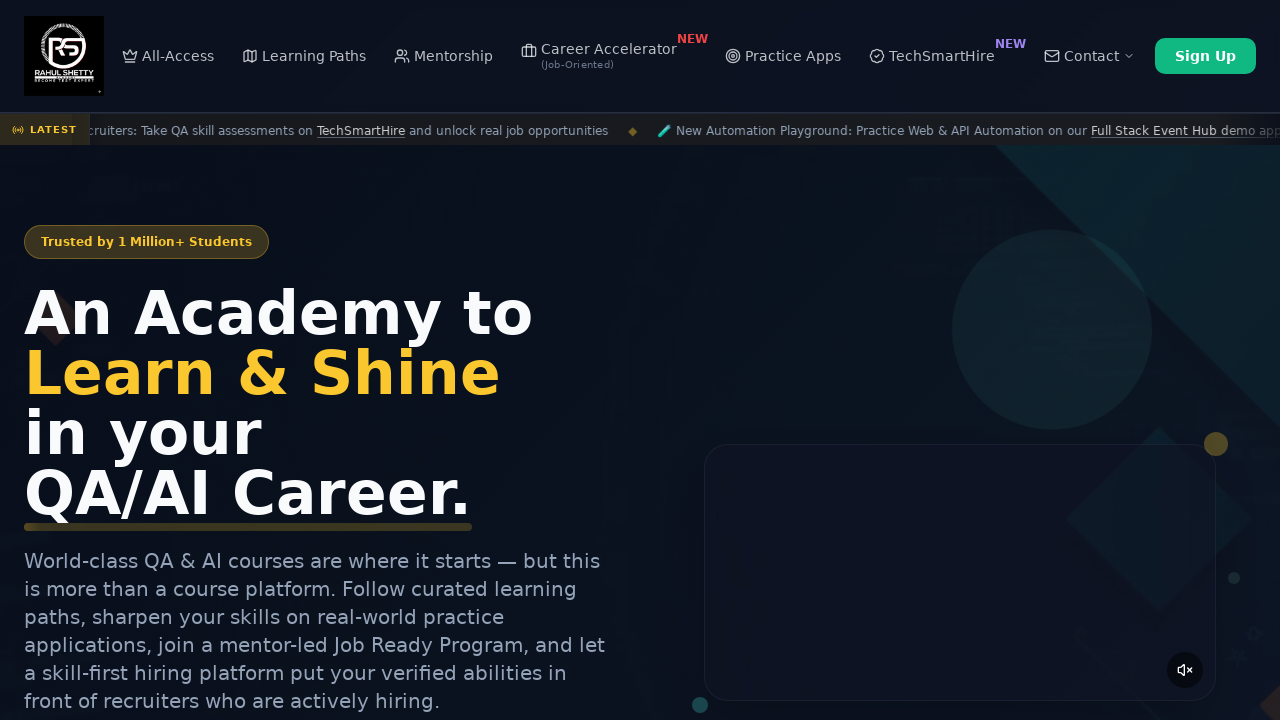